Tests that a readonly input field maintains its original value when attempting to type

Starting URL: https://bonigarcia.dev/selenium-webdriver-java/web-form.html

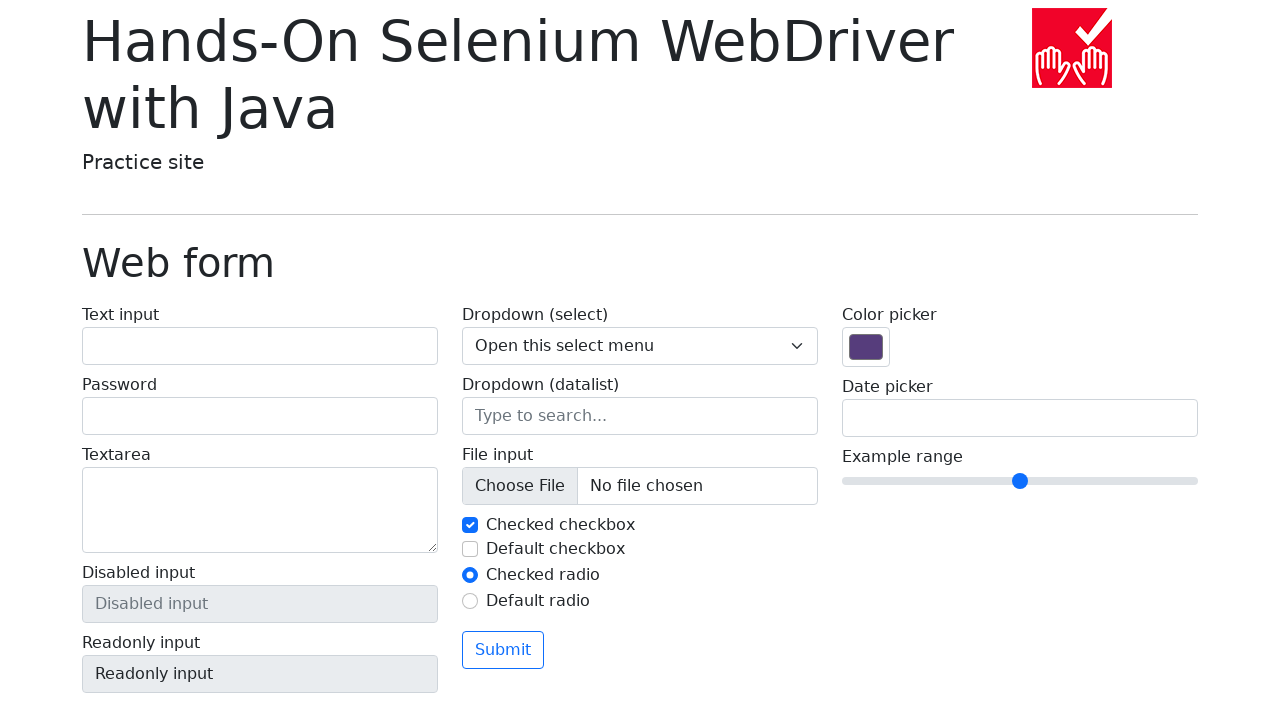

Navigated to web form page
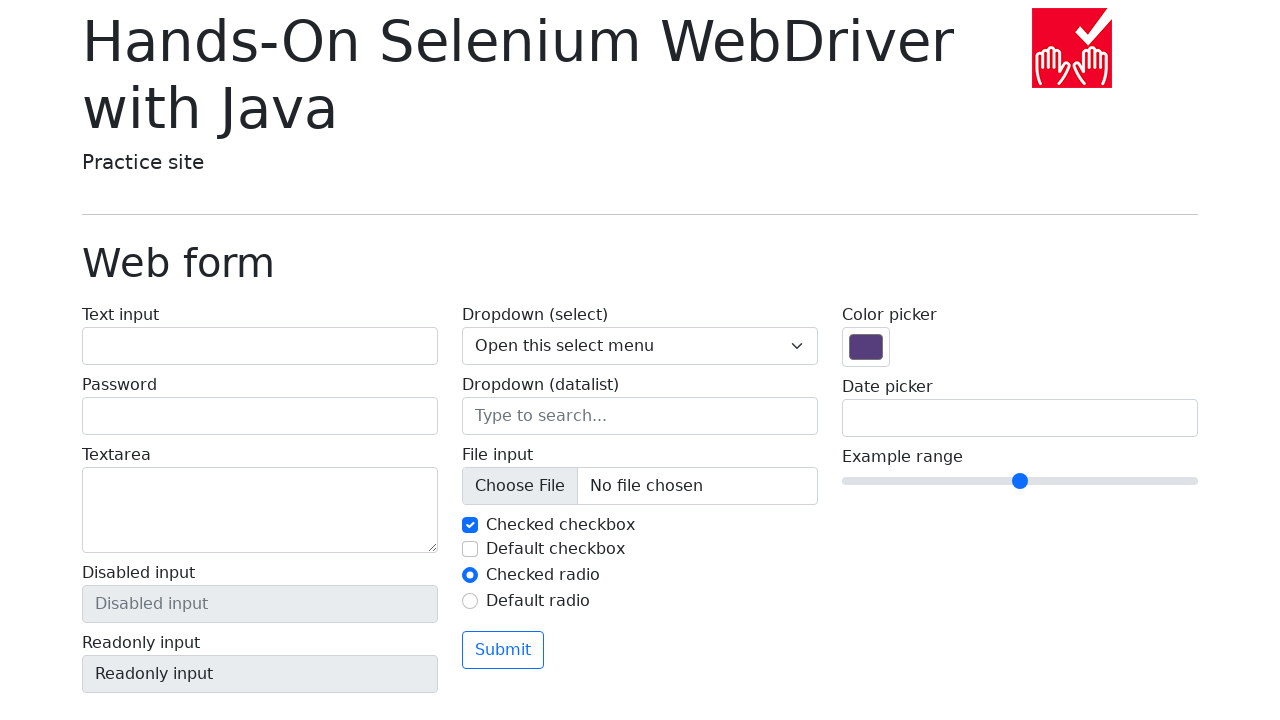

Located readonly input field
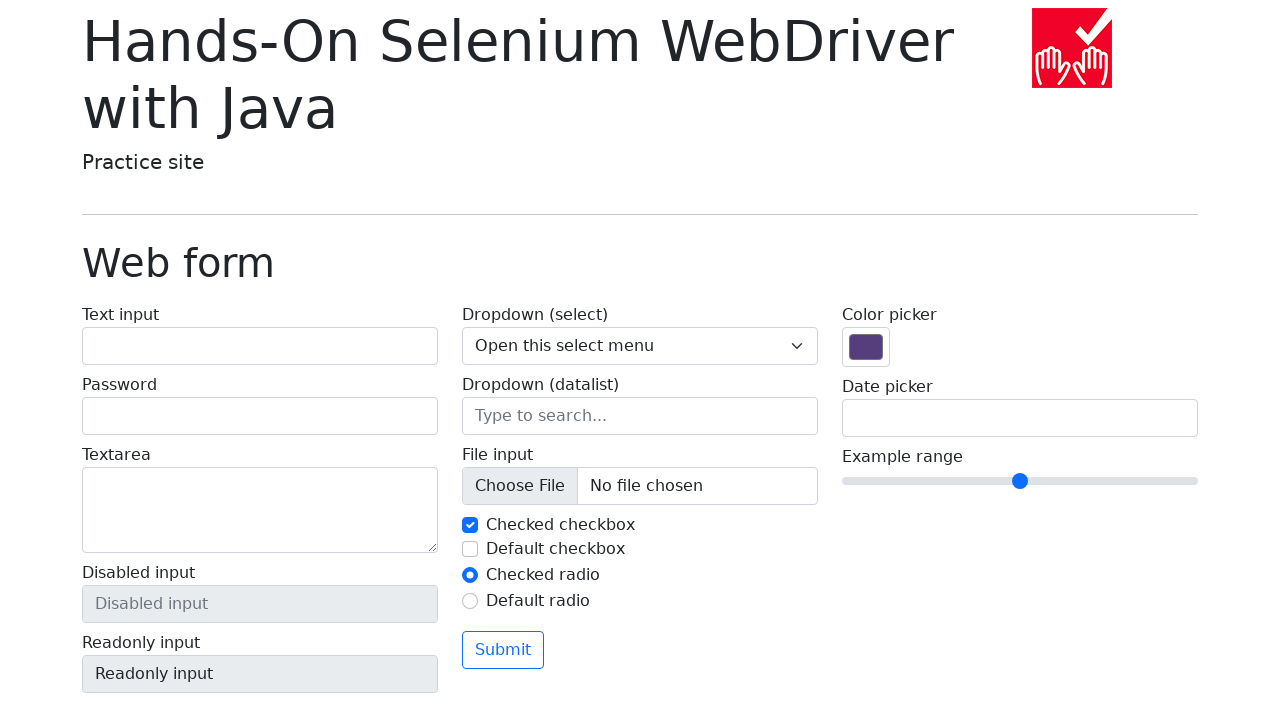

Retrieved original value of readonly field: 'Readonly input'
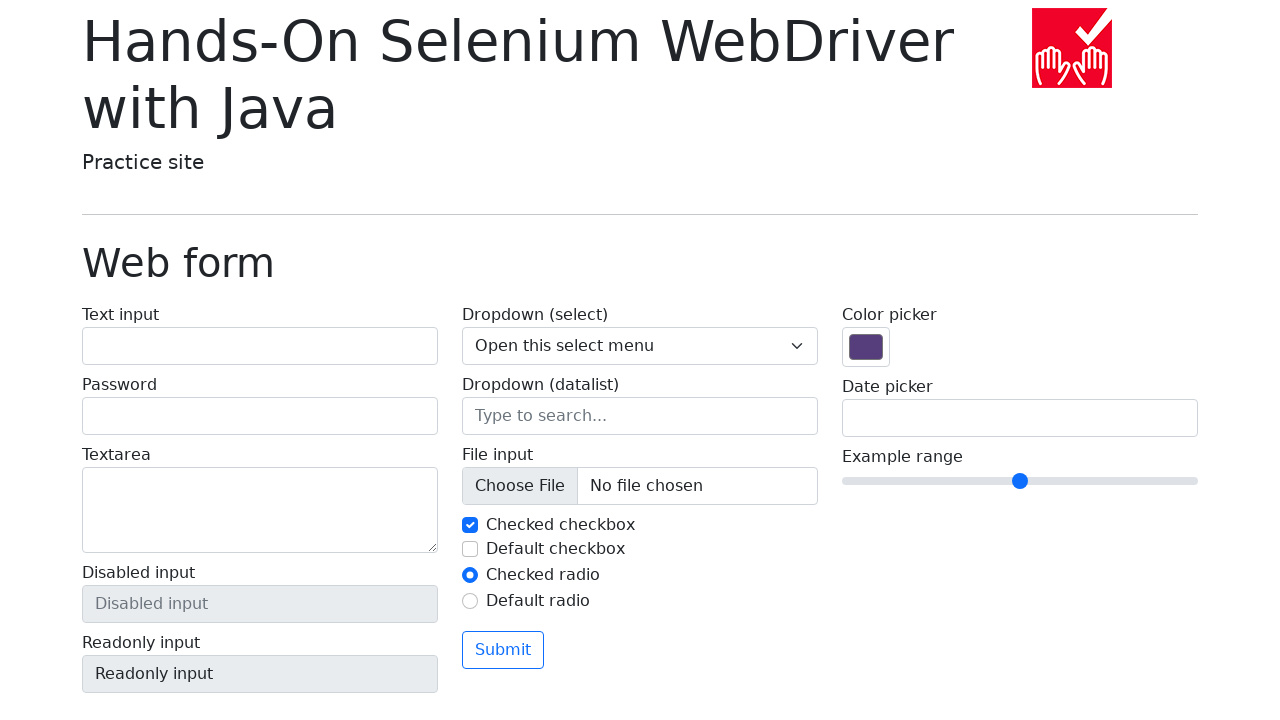

Attempted to fill readonly field with 'New text attempt' using force=True on input[name='my-readonly']
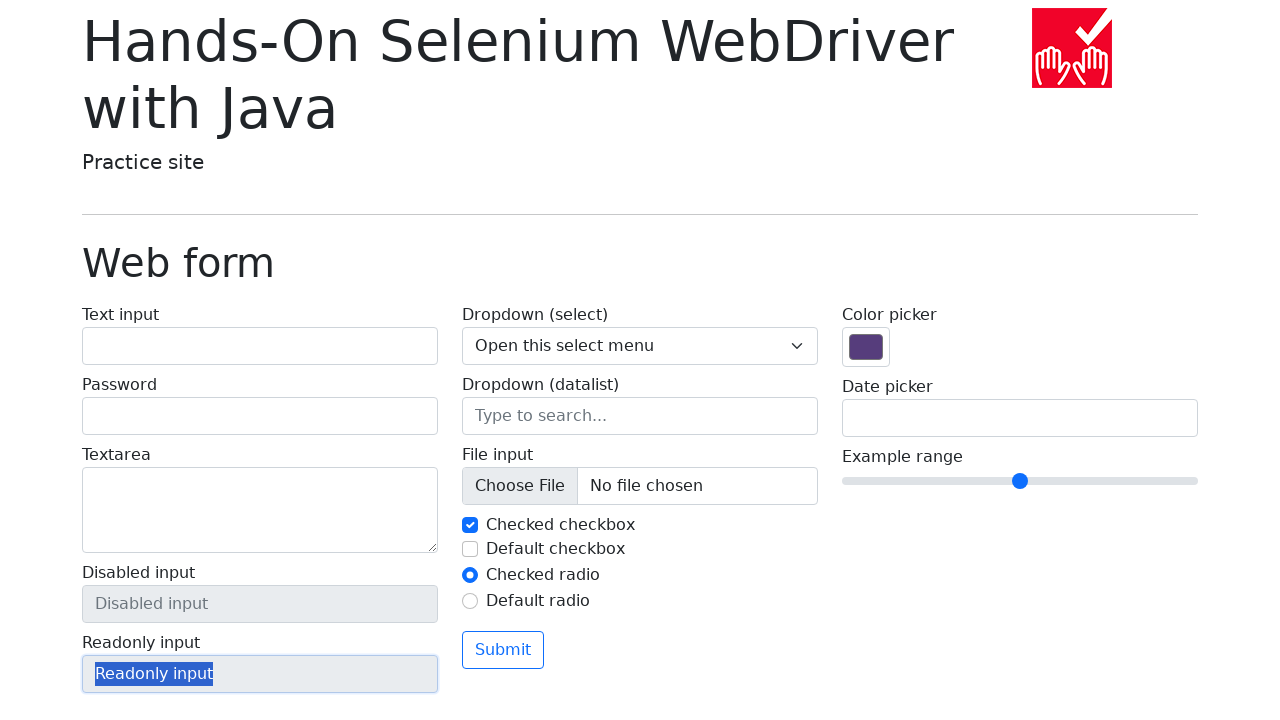

Verified readonly field value remained unchanged after fill attempt
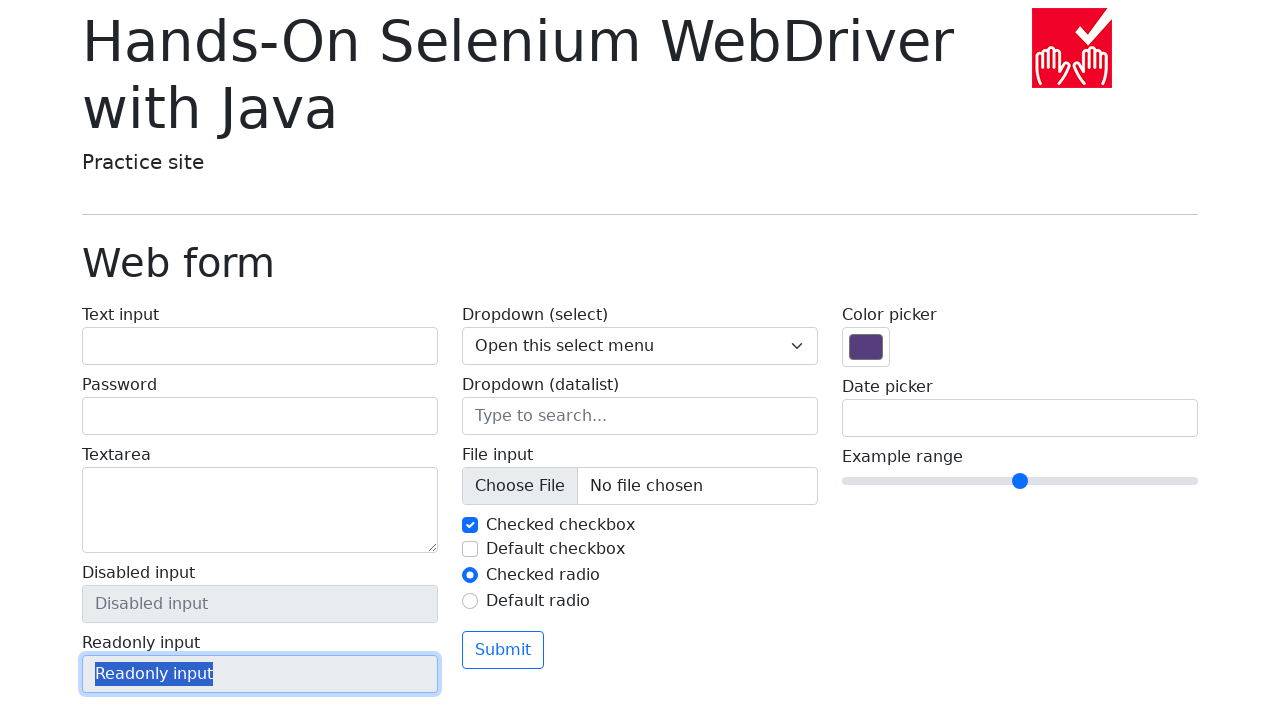

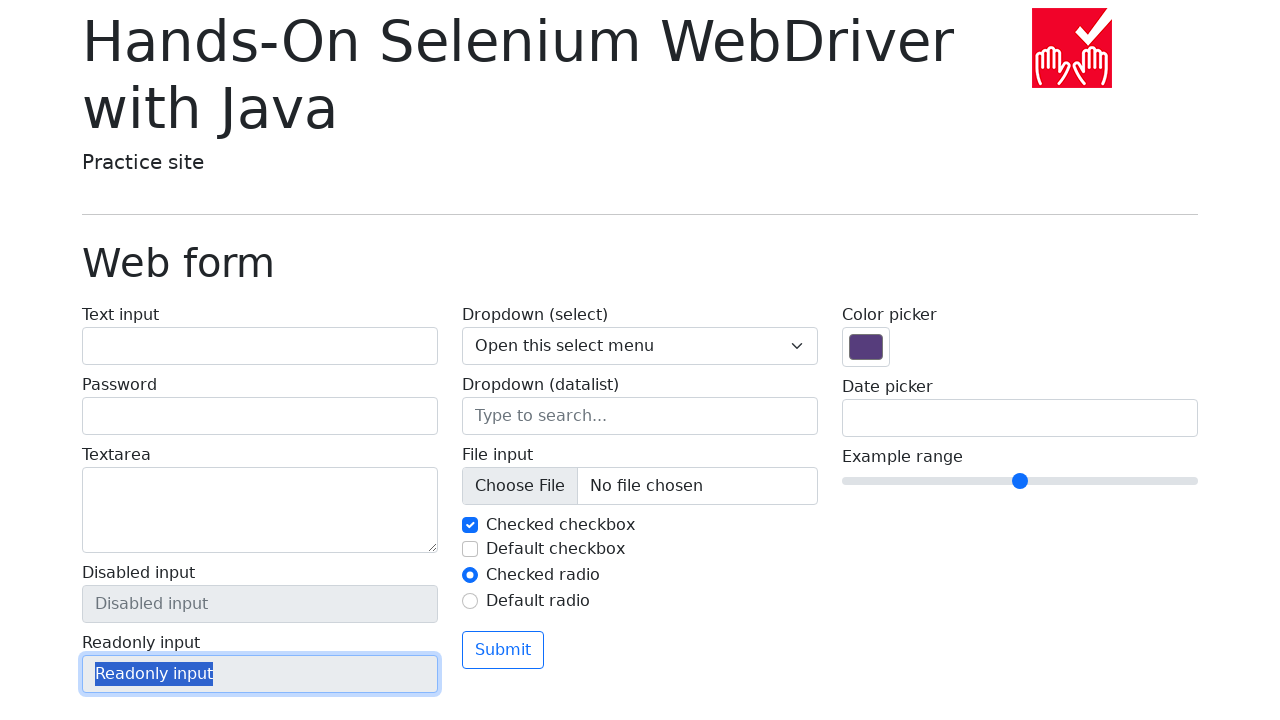